Solves a math problem, enters the answer, interacts with a checkbox, and submits the form

Starting URL: https://suninjuly.github.io/math.html

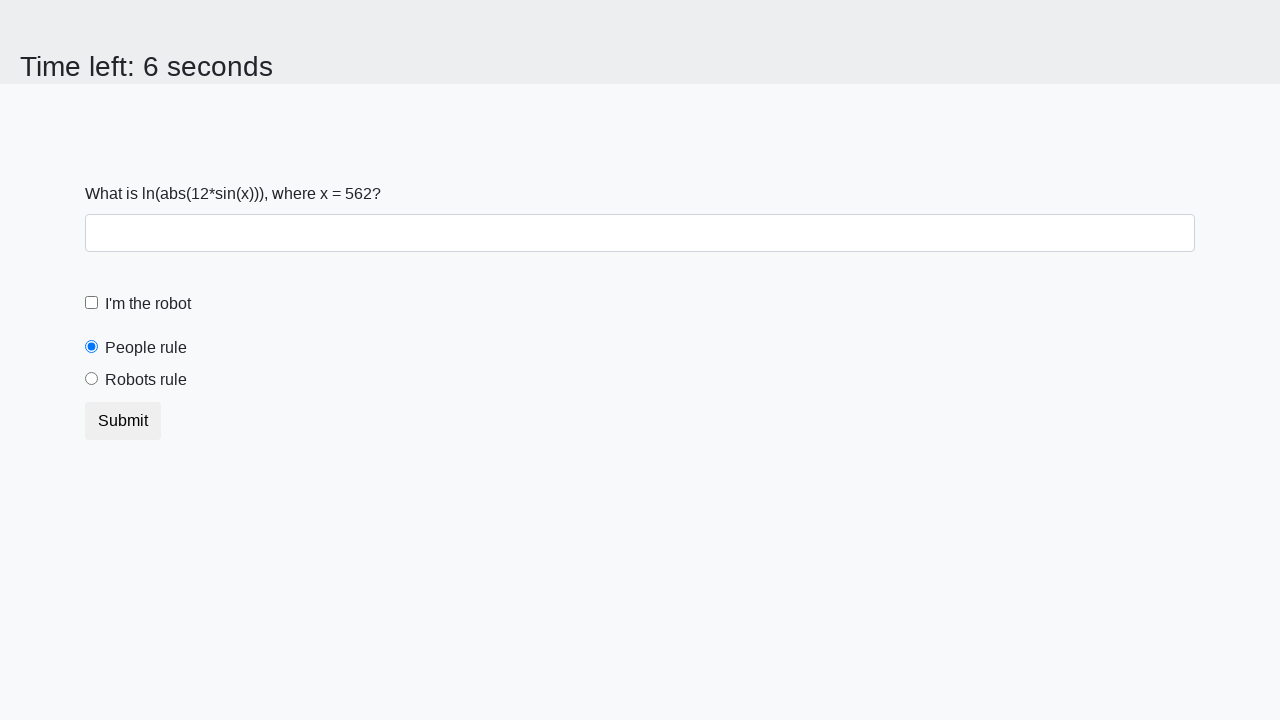

Located the x value element
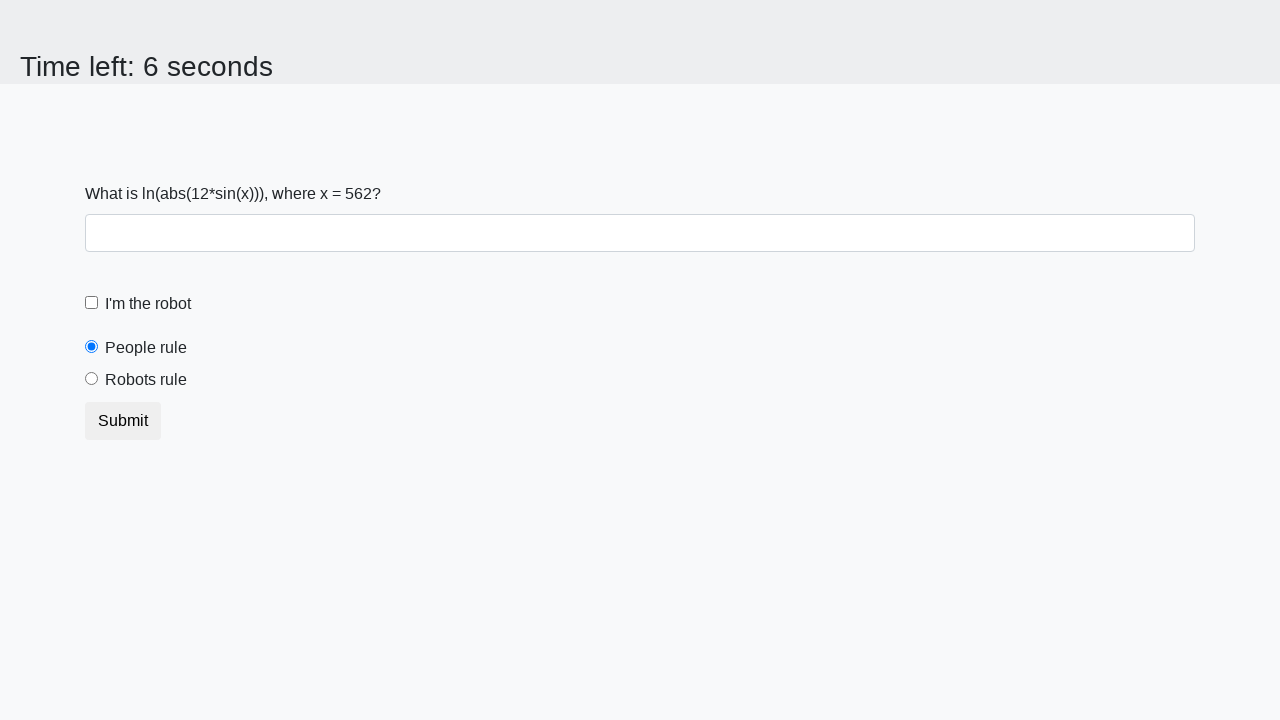

Extracted x value from page: 562.0
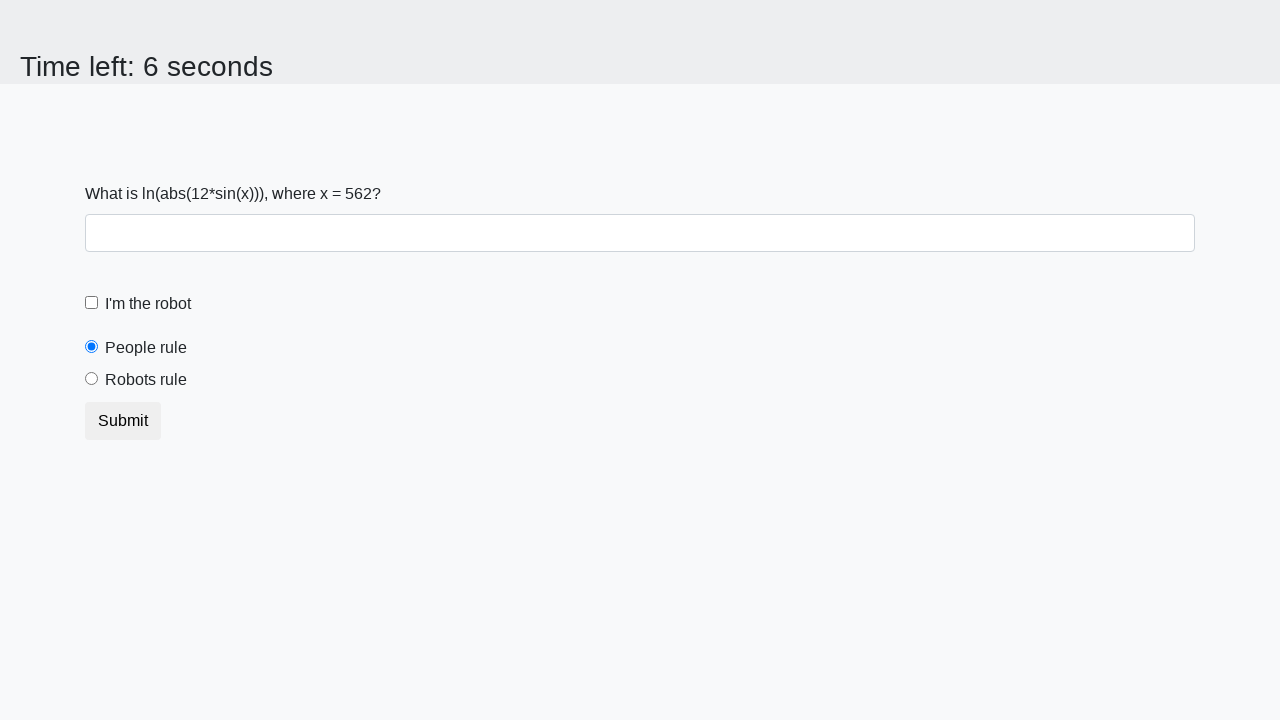

Calculated math result using formula ln(abs(12*sin(x))): 1.4010154535246118
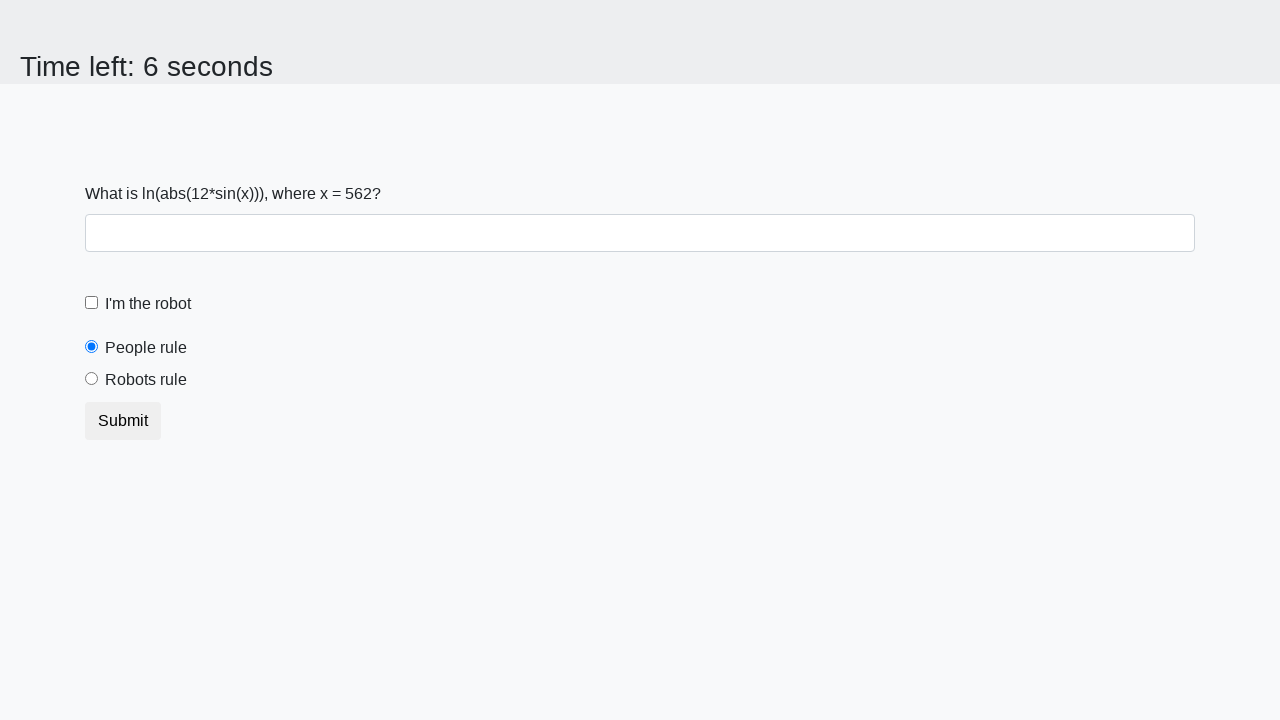

Filled answer field with calculated result: 1.4010154535246118 on #answer
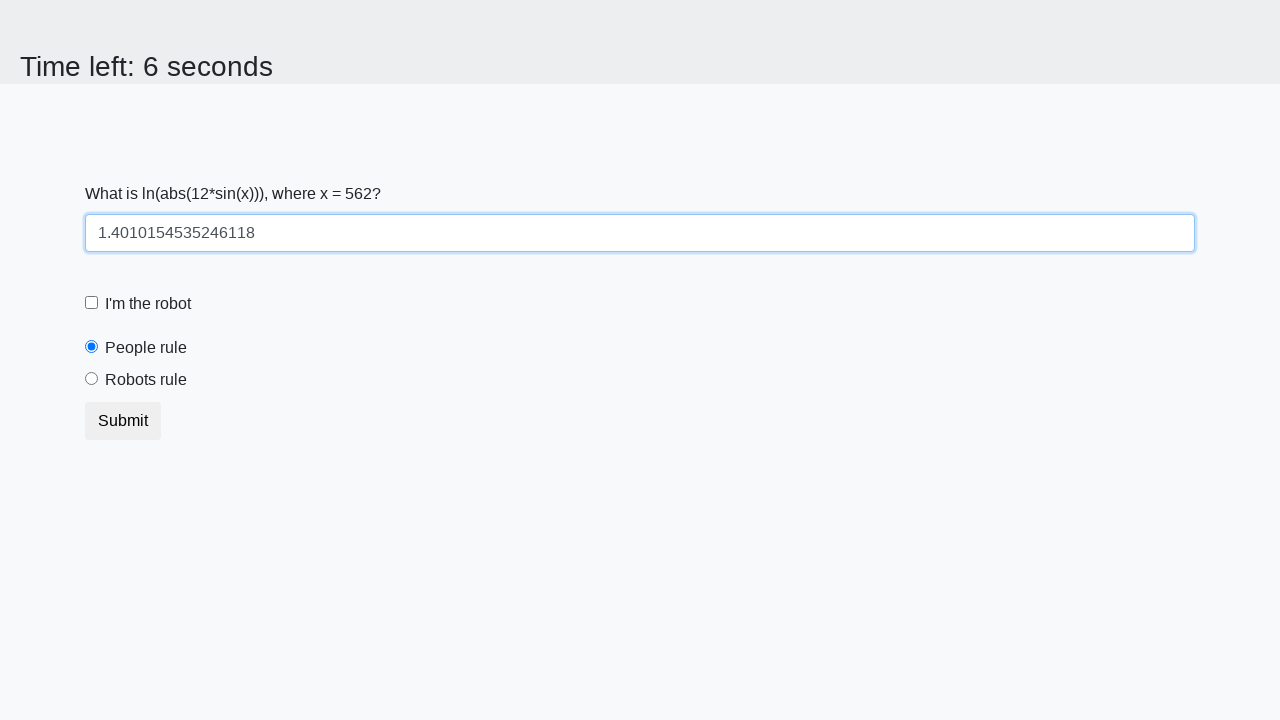

Clicked the robot checkbox at (92, 303) on #robotCheckbox
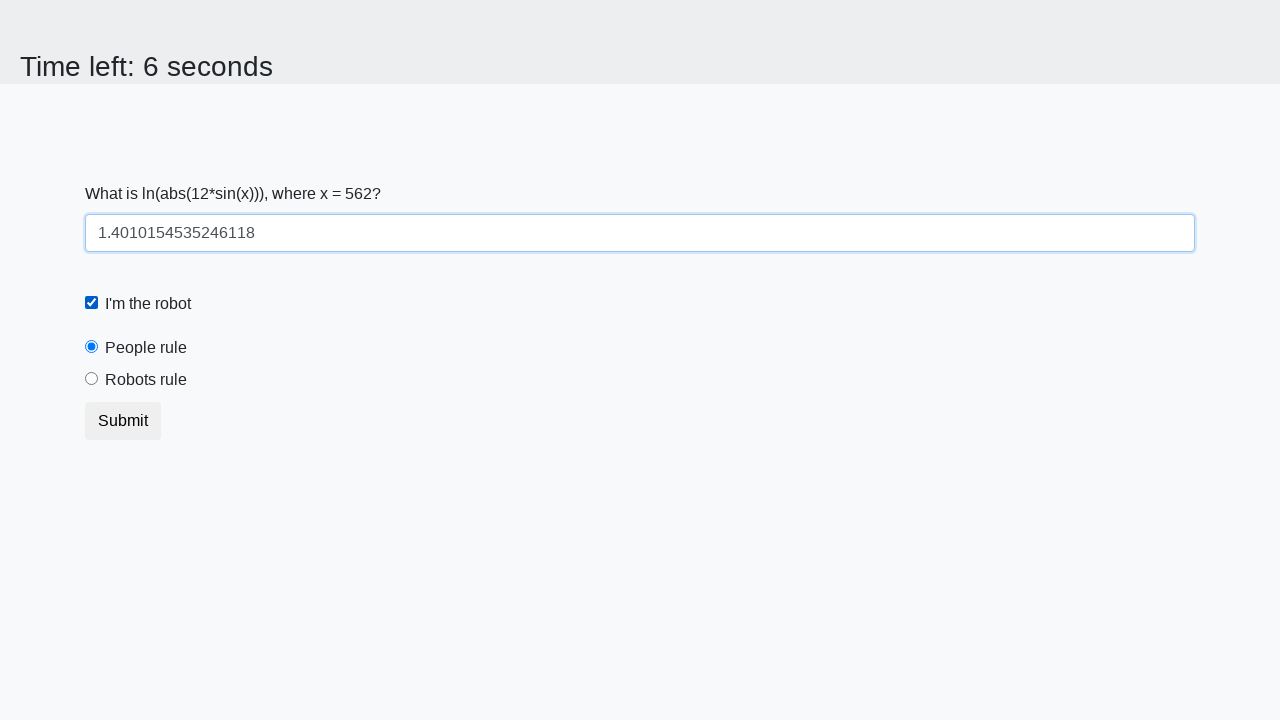

Clicked submit button to complete the form at (123, 421) on button
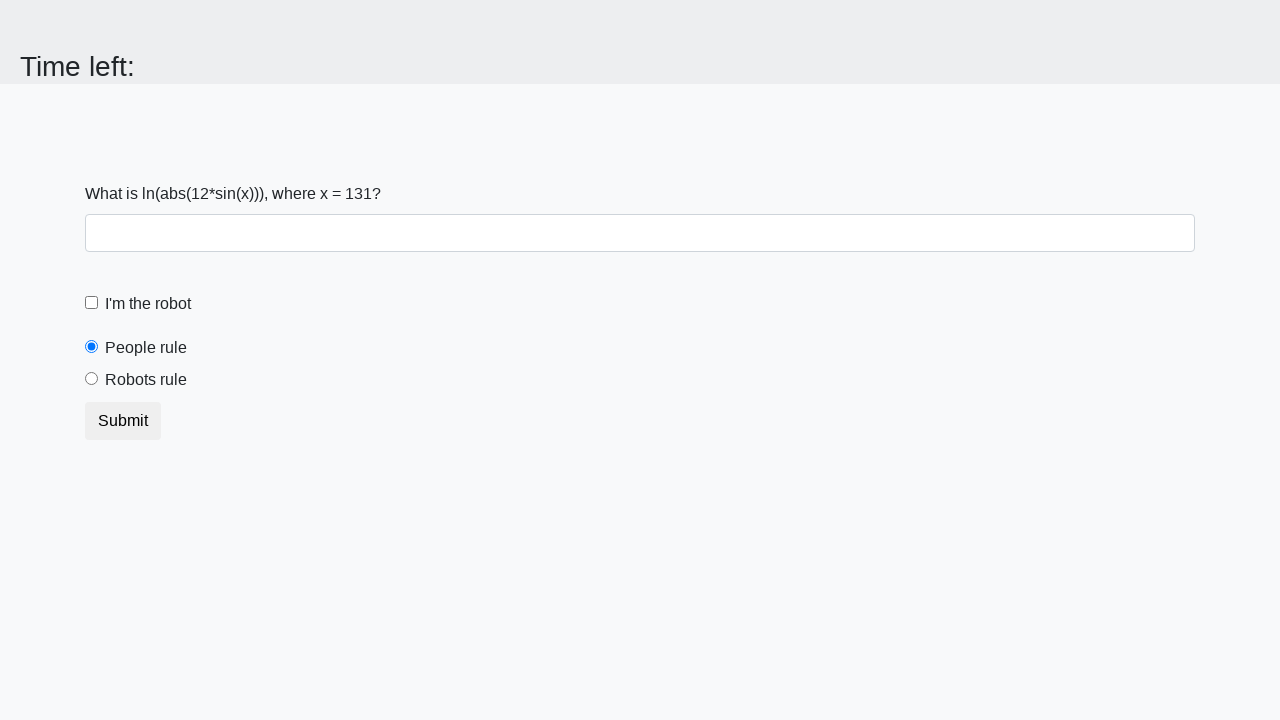

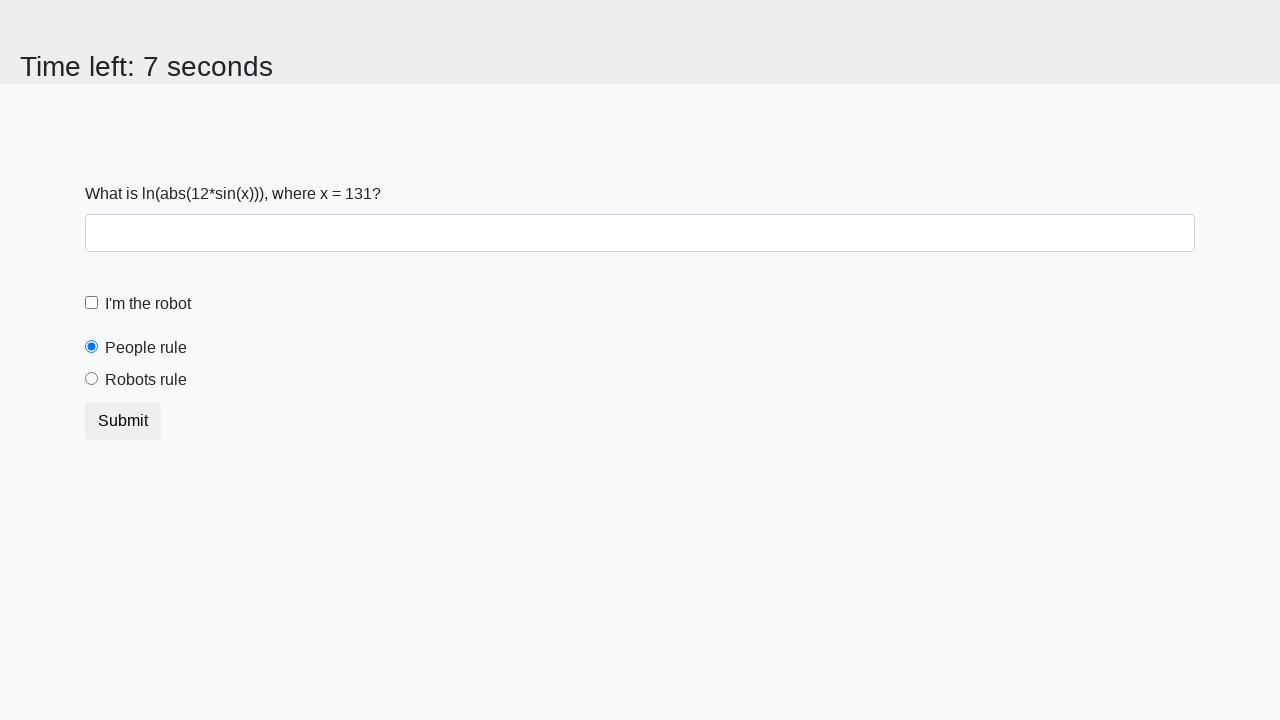